Tests dynamic controls by clicking the Enable button and waiting for the input field to become enabled

Starting URL: http://the-internet.herokuapp.com/dynamic_controls

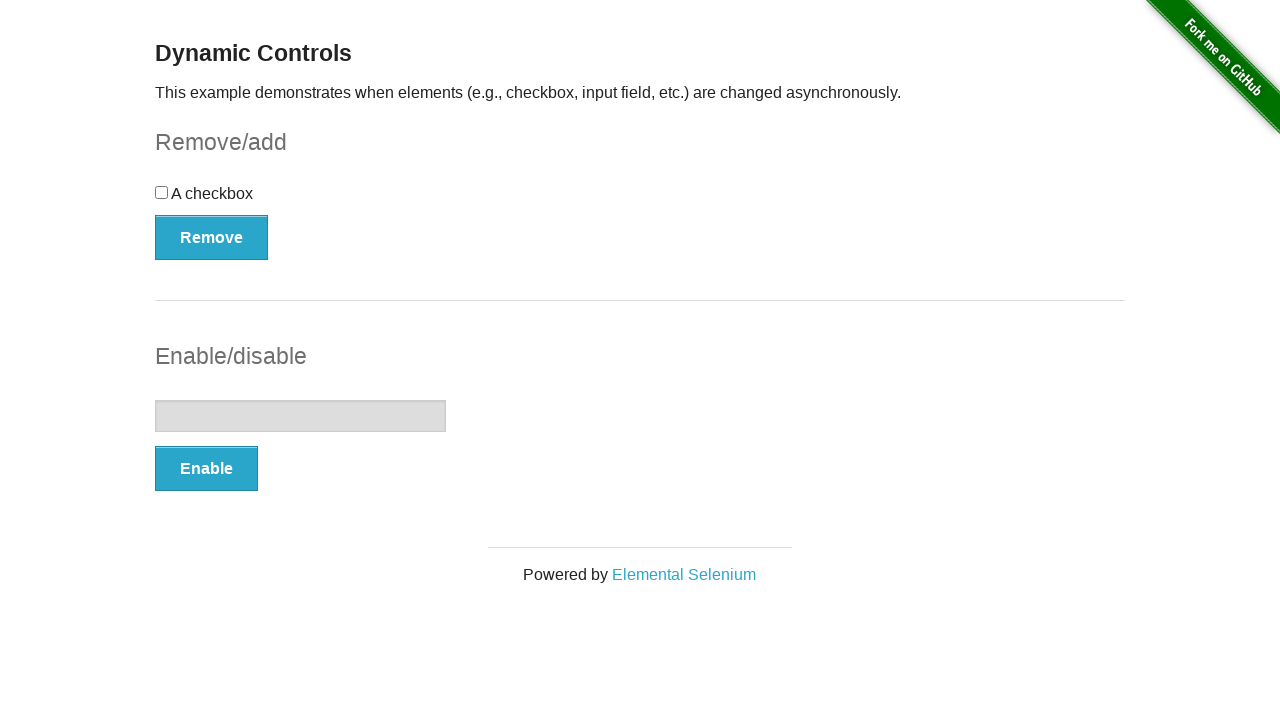

Clicked Enable button to enable input field at (206, 469) on xpath=//form[@id='input-example']/button
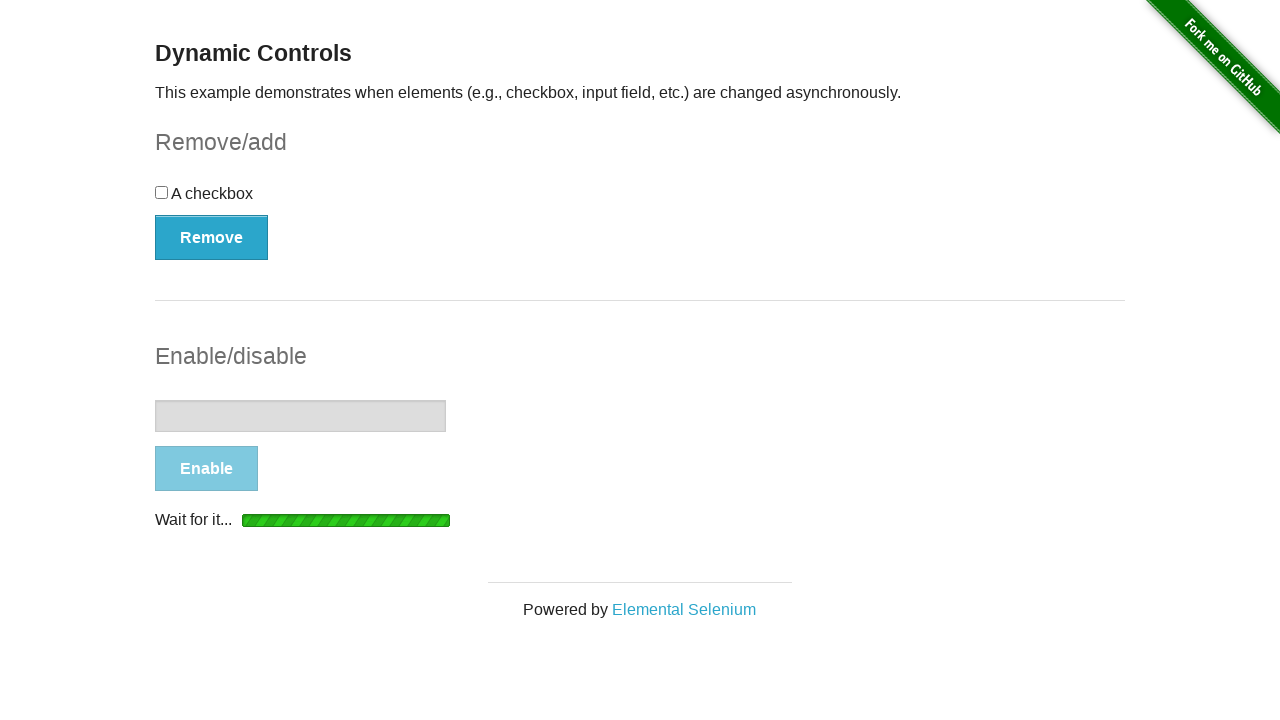

Waited for success message to appear
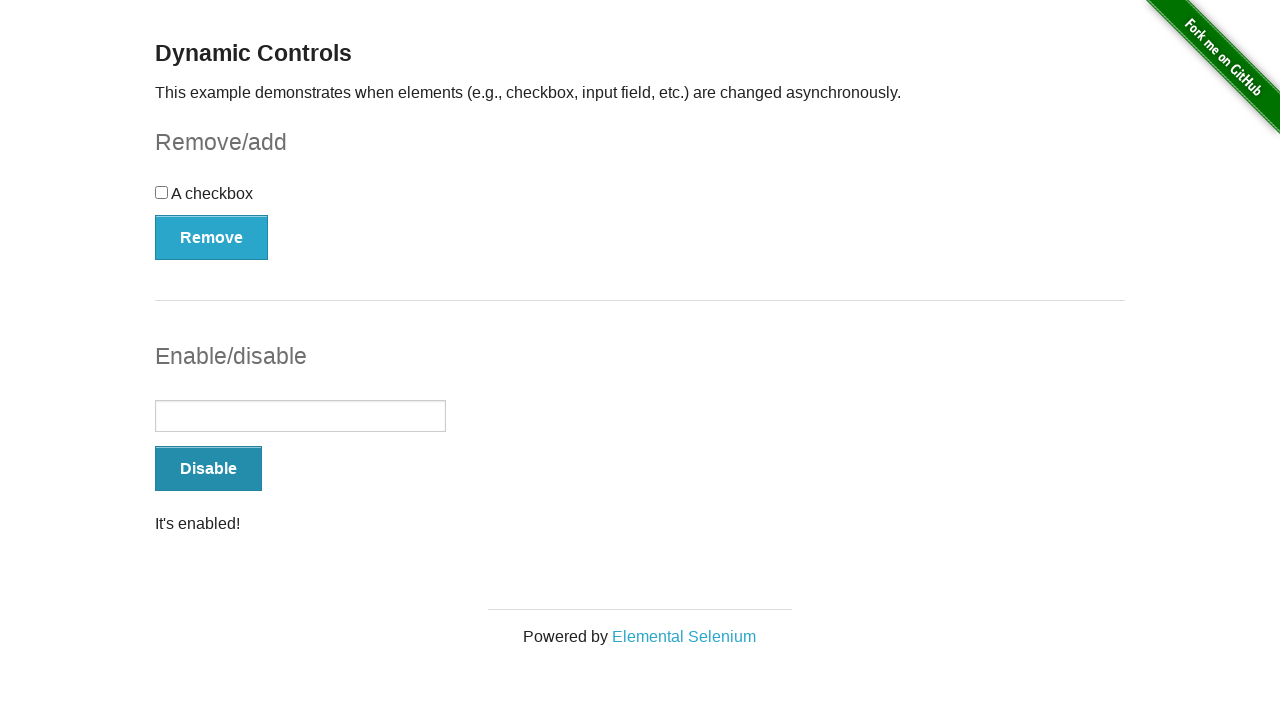

Retrieved text content from success message
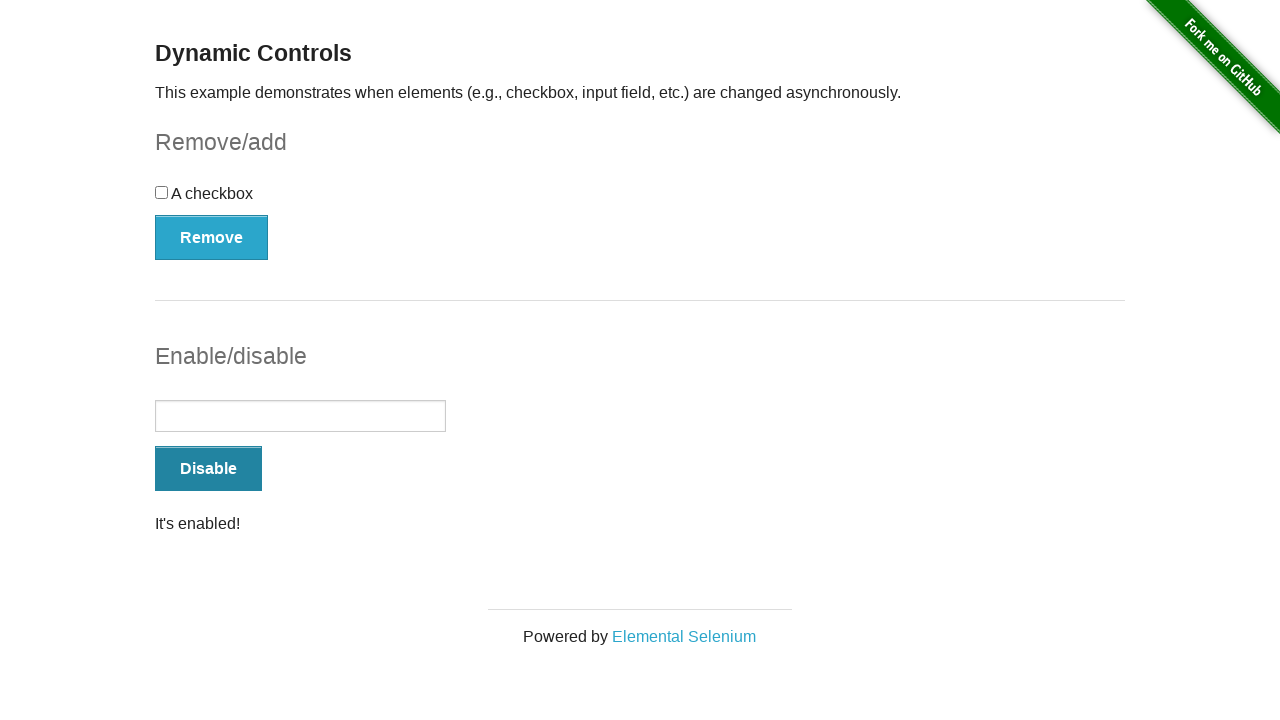

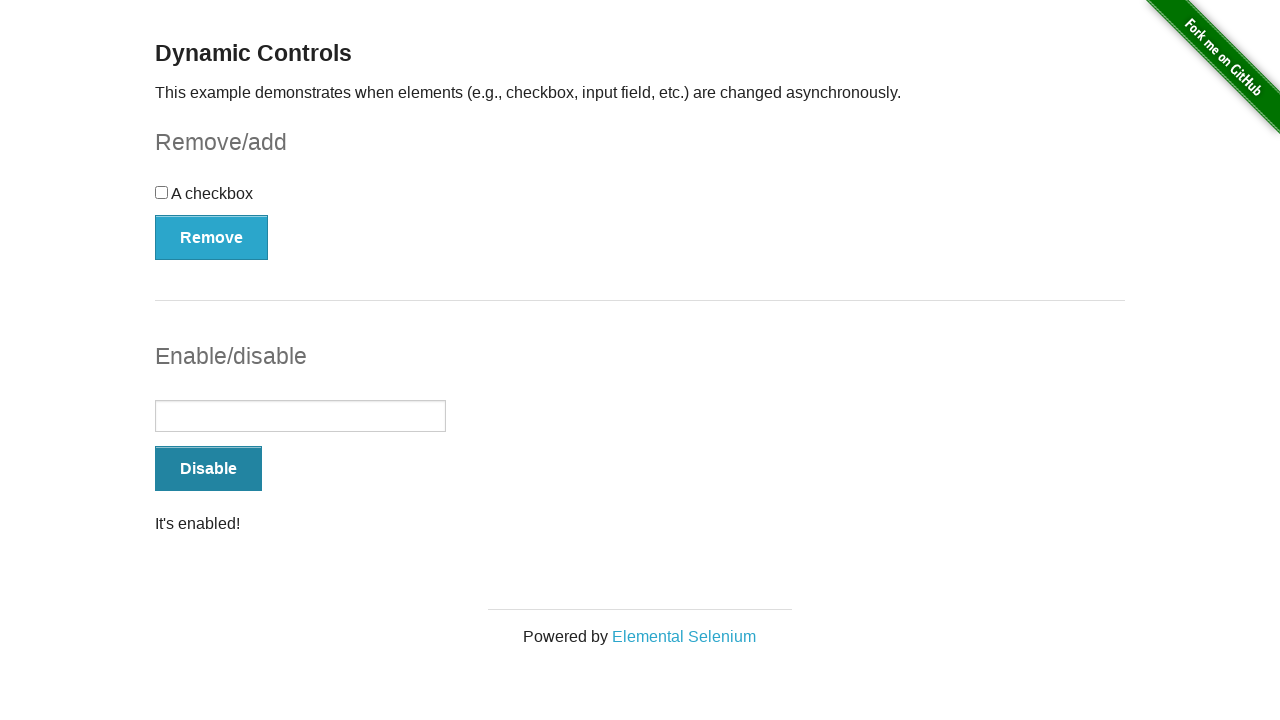